Tests the Python.org website search functionality by searching for "numpy" and verifying that search results are displayed

Starting URL: https://www.python.org/

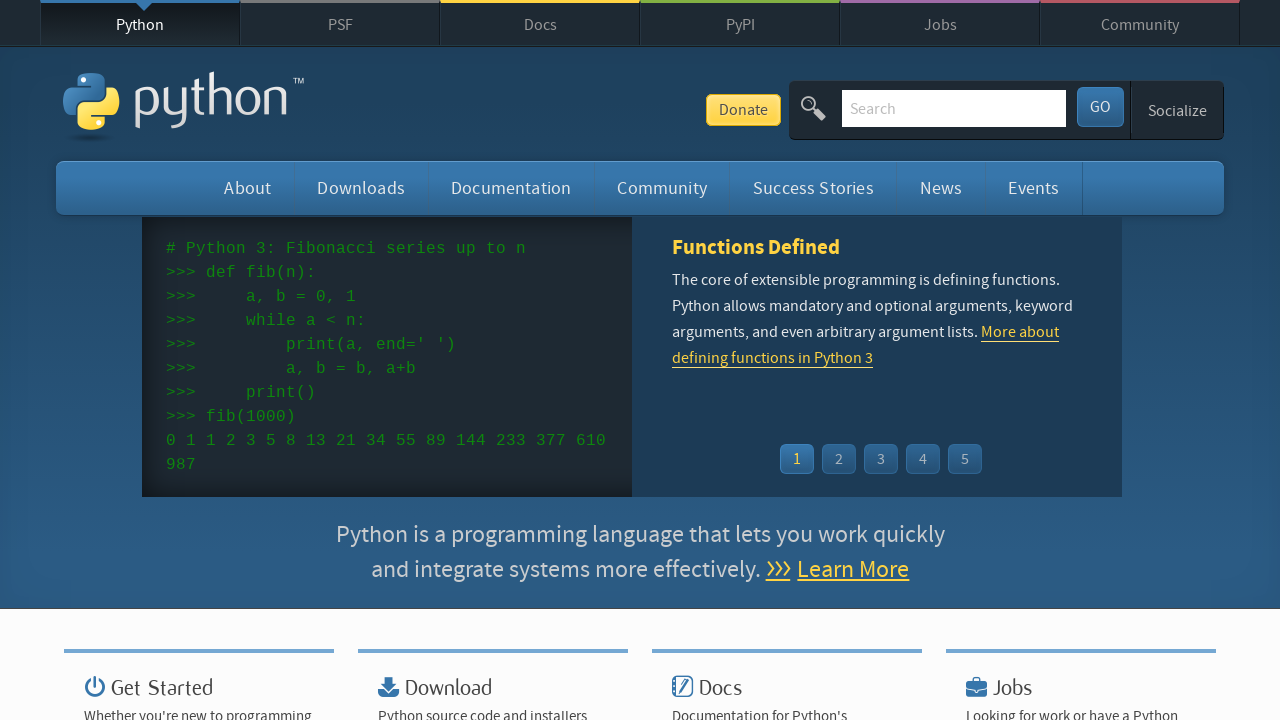

Verified page title is 'Welcome to Python.org'
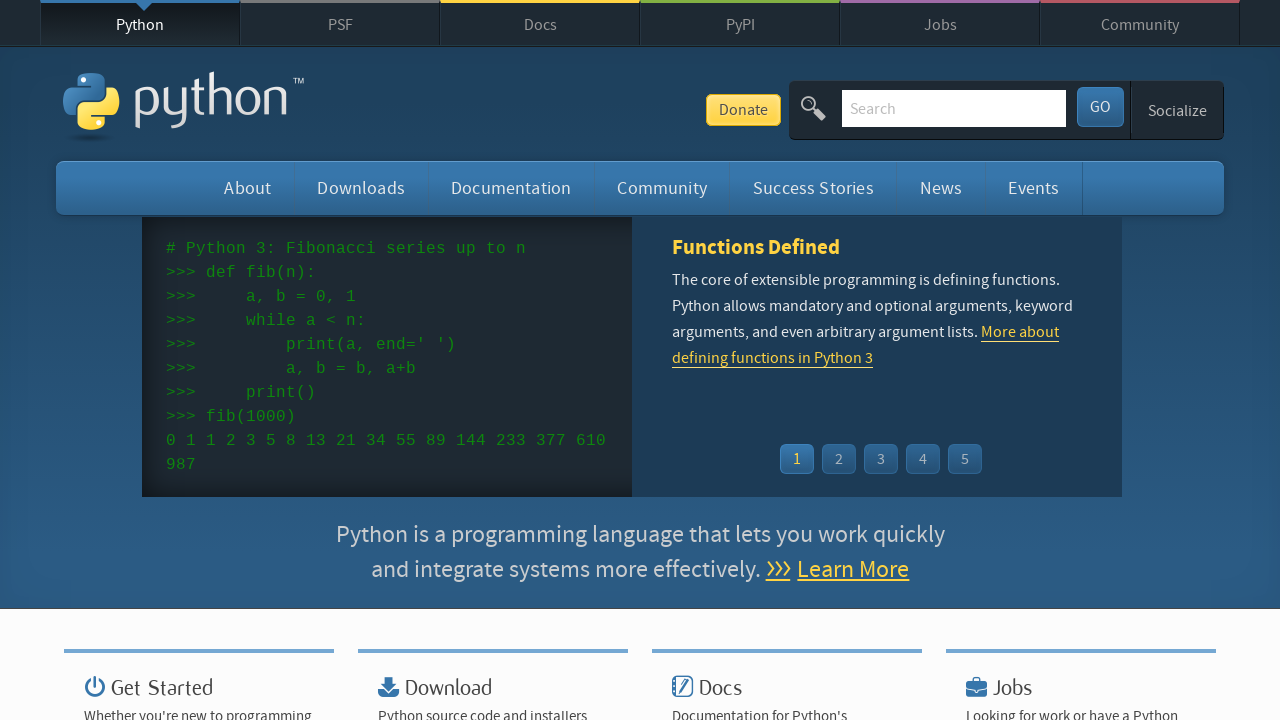

Filled search field with 'numpy' on #id-search-field
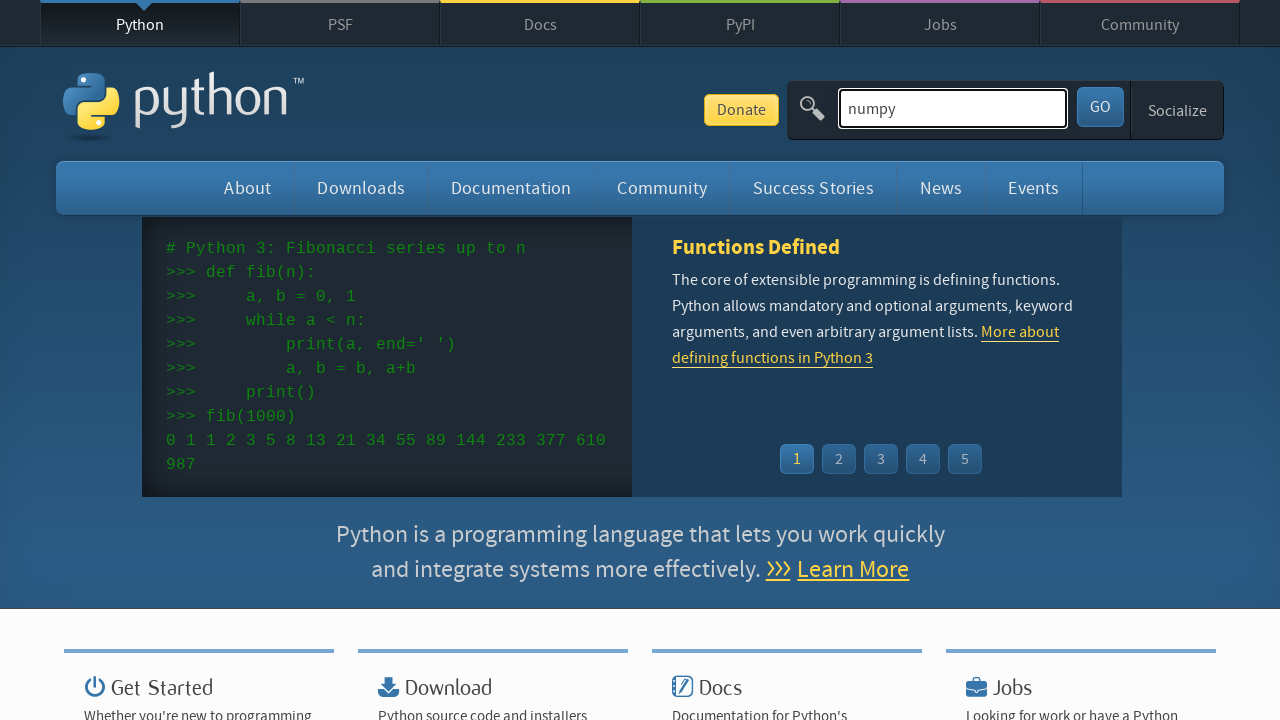

Clicked search submit button at (1100, 107) on #submit
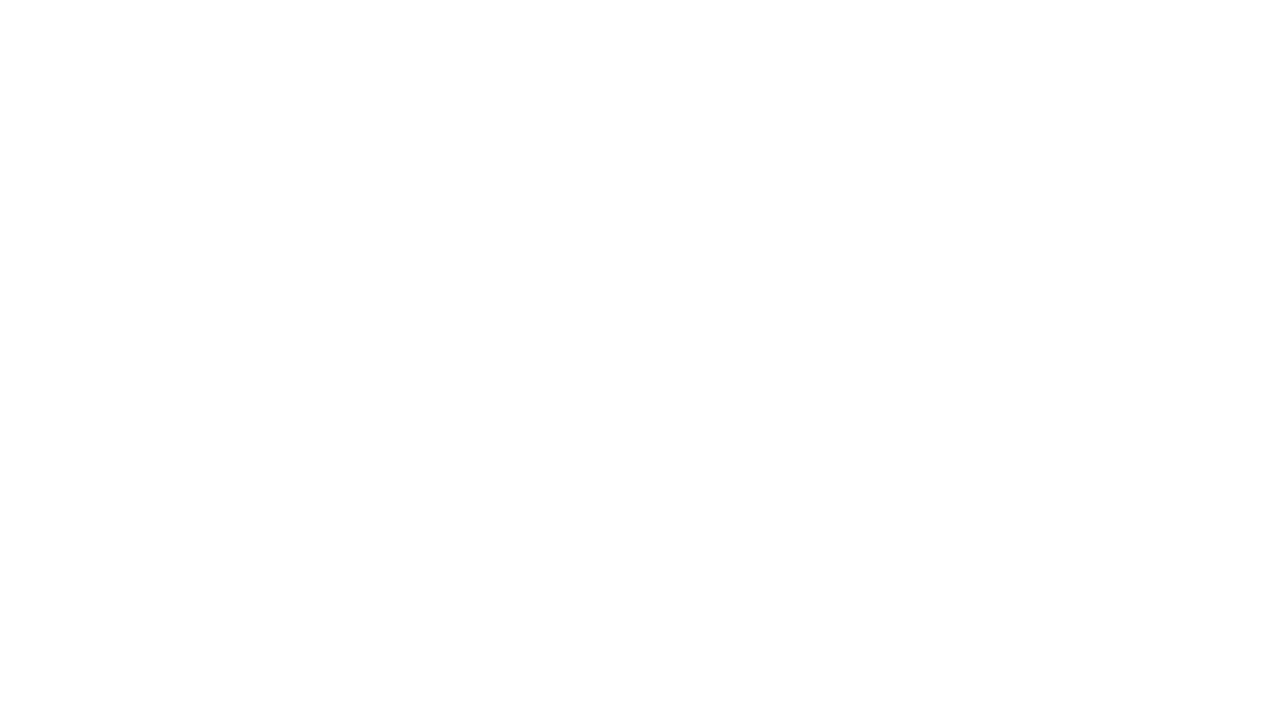

Waited for first search result to appear
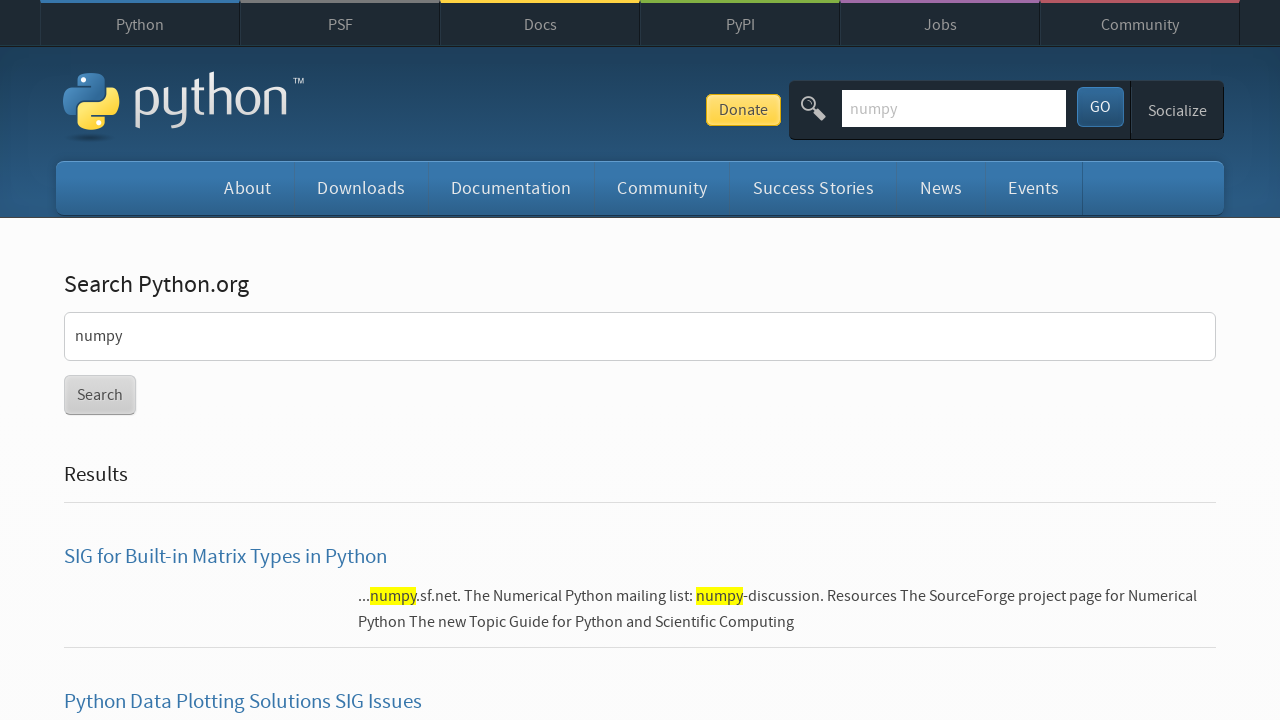

Verified first search result is visible
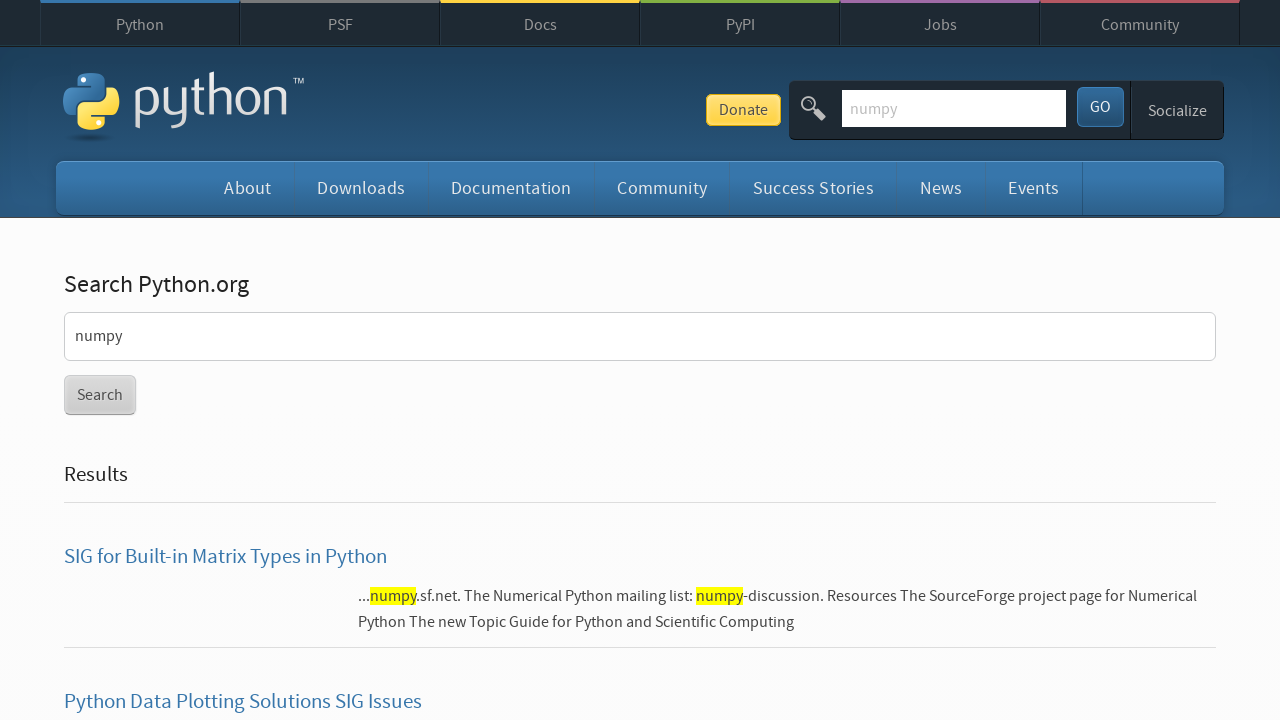

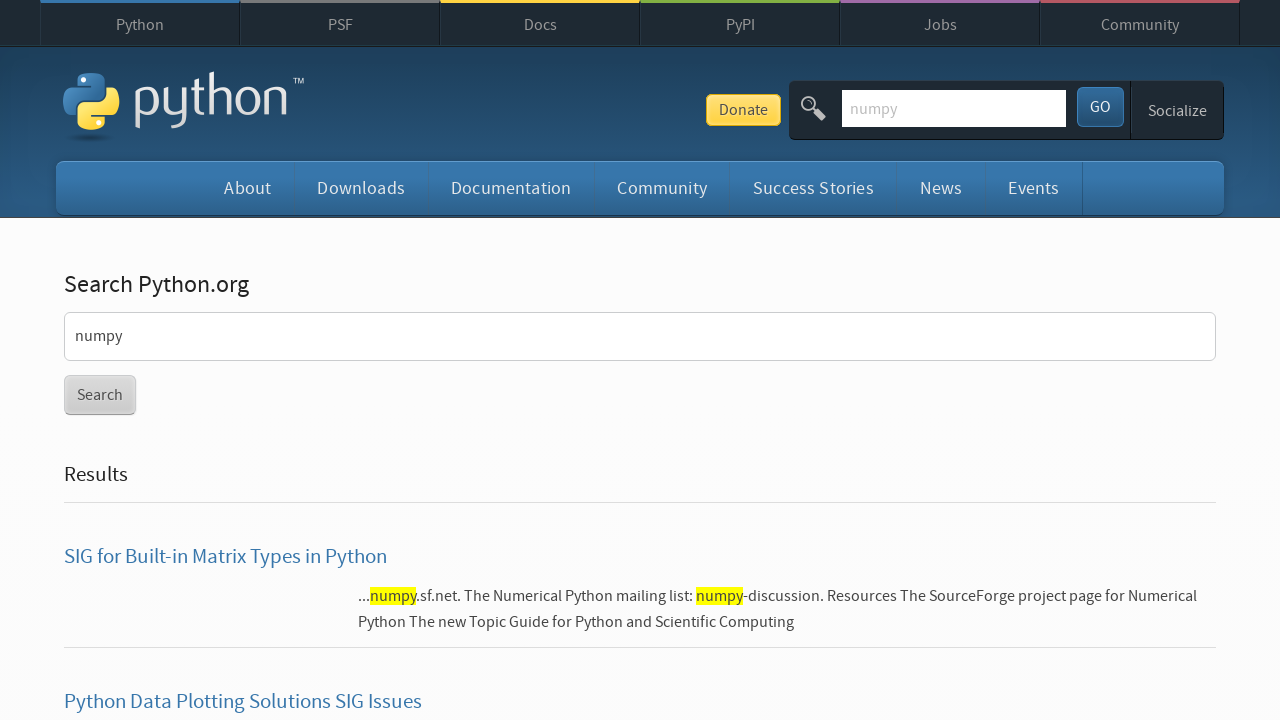